Tests the Playwright homepage by verifying the page title contains "Playwright", checking the "Get Started" link has the correct href attribute, clicking it, and verifying navigation to the intro page.

Starting URL: https://playwright.dev/

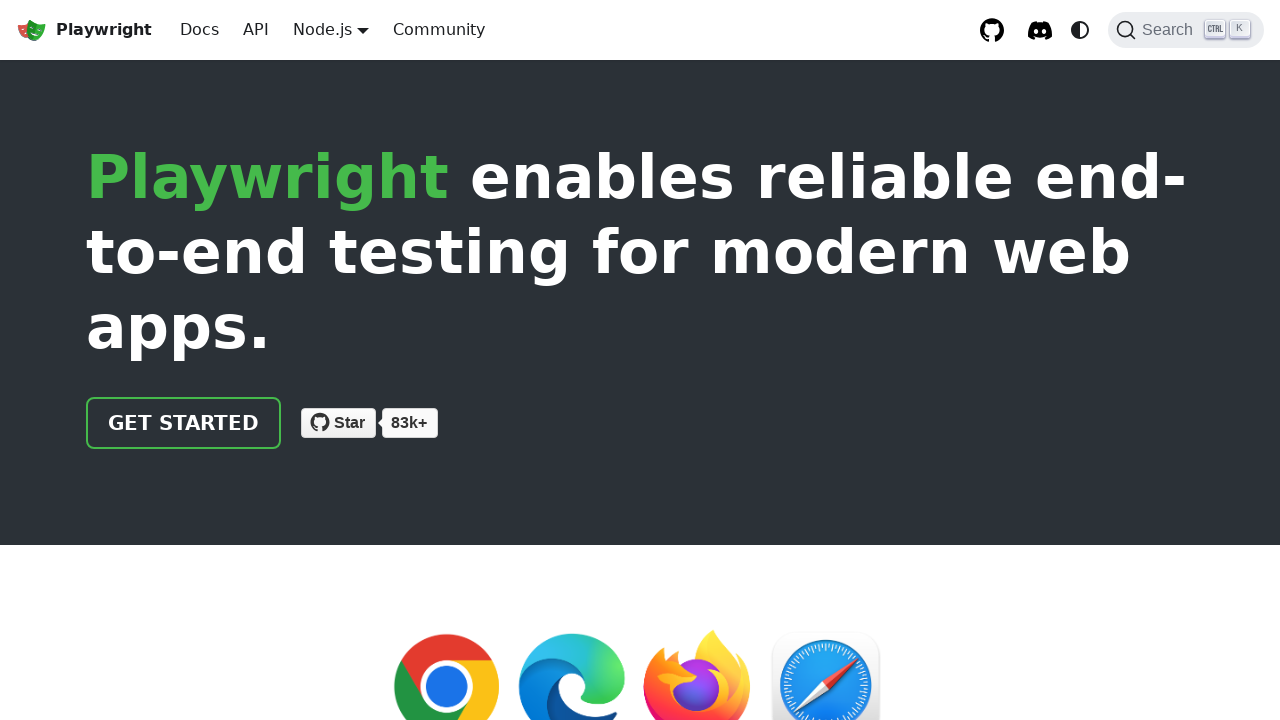

Verified page title contains 'Playwright'
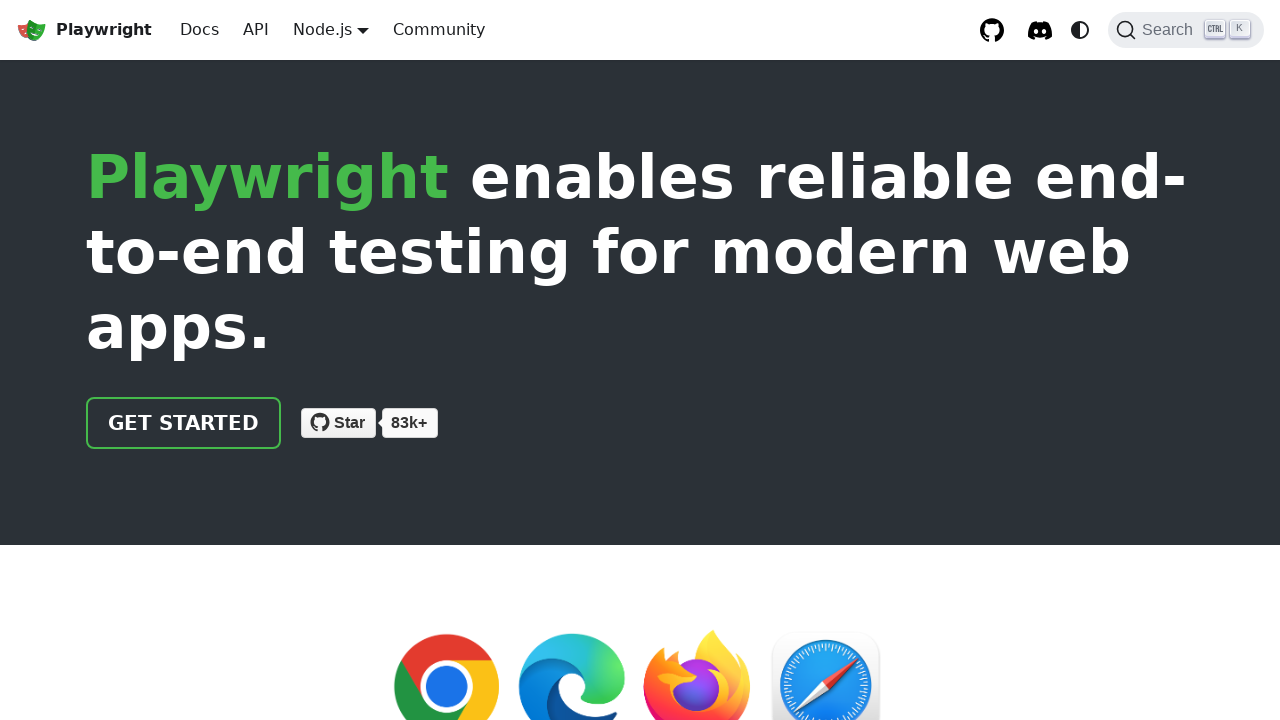

Located 'Get Started' link element
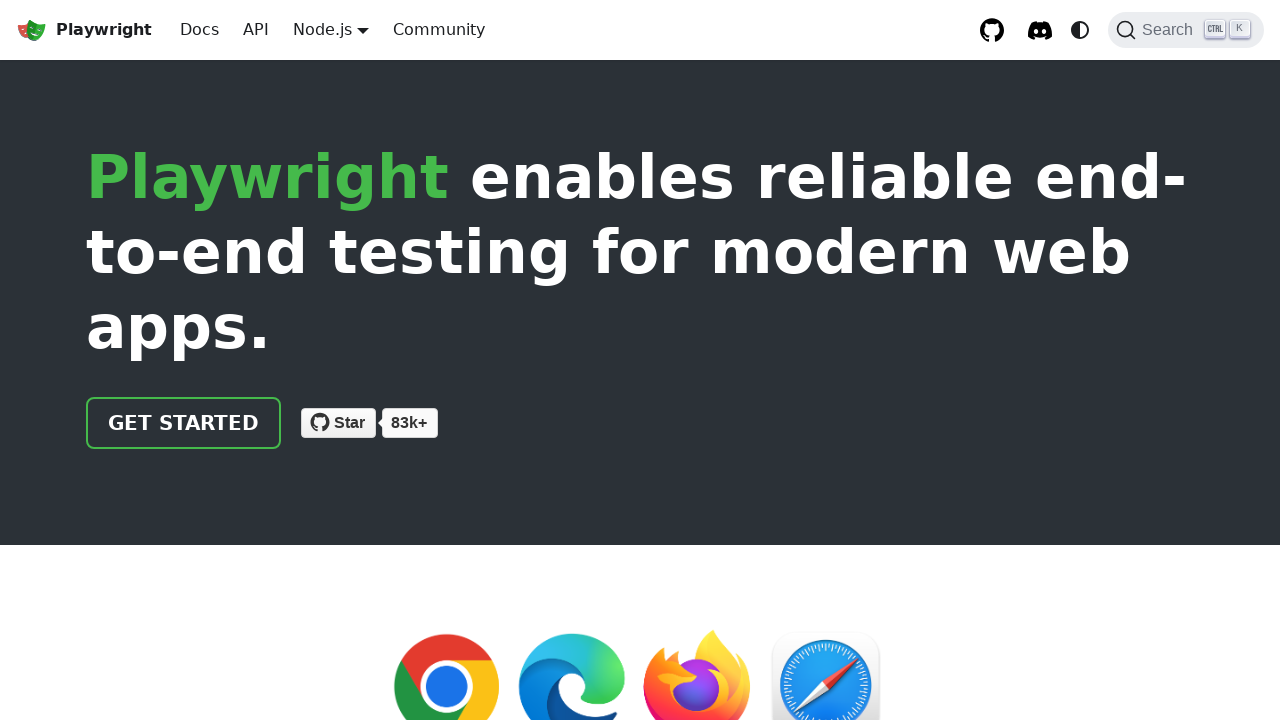

Verified 'Get Started' link has href attribute '/docs/intro'
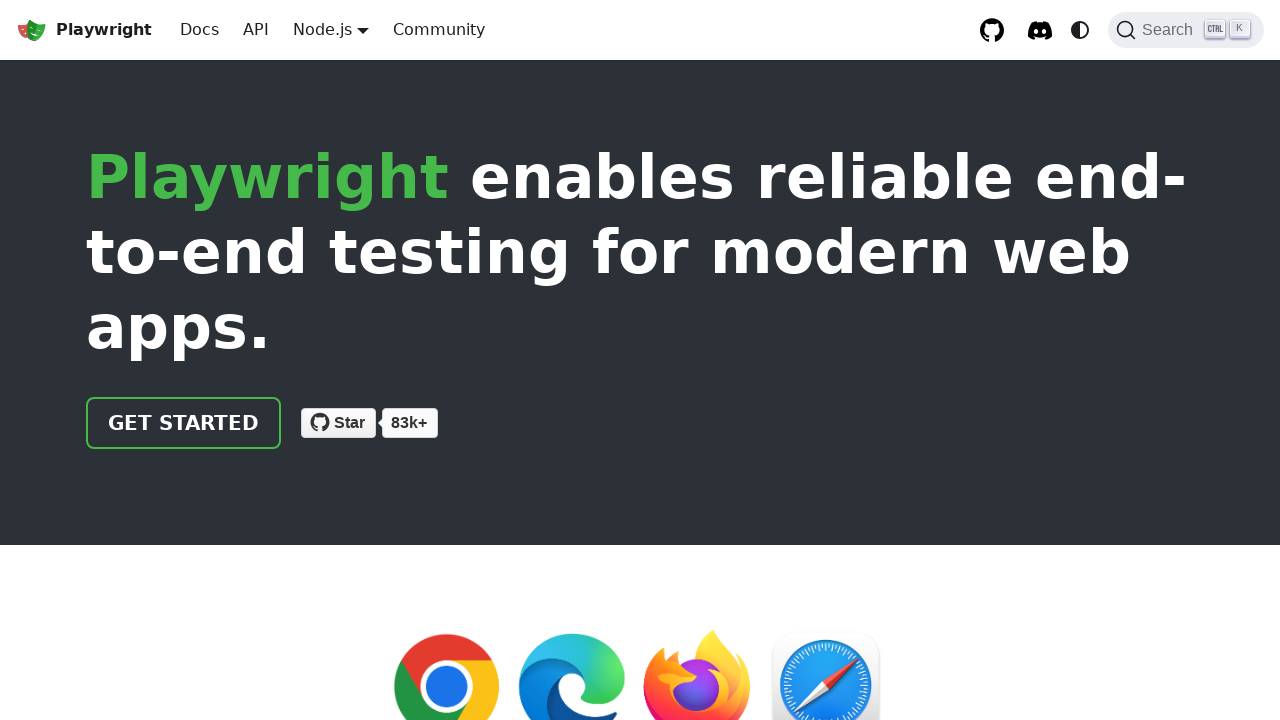

Clicked 'Get Started' link to navigate to intro page at (184, 423) on text=Get Started
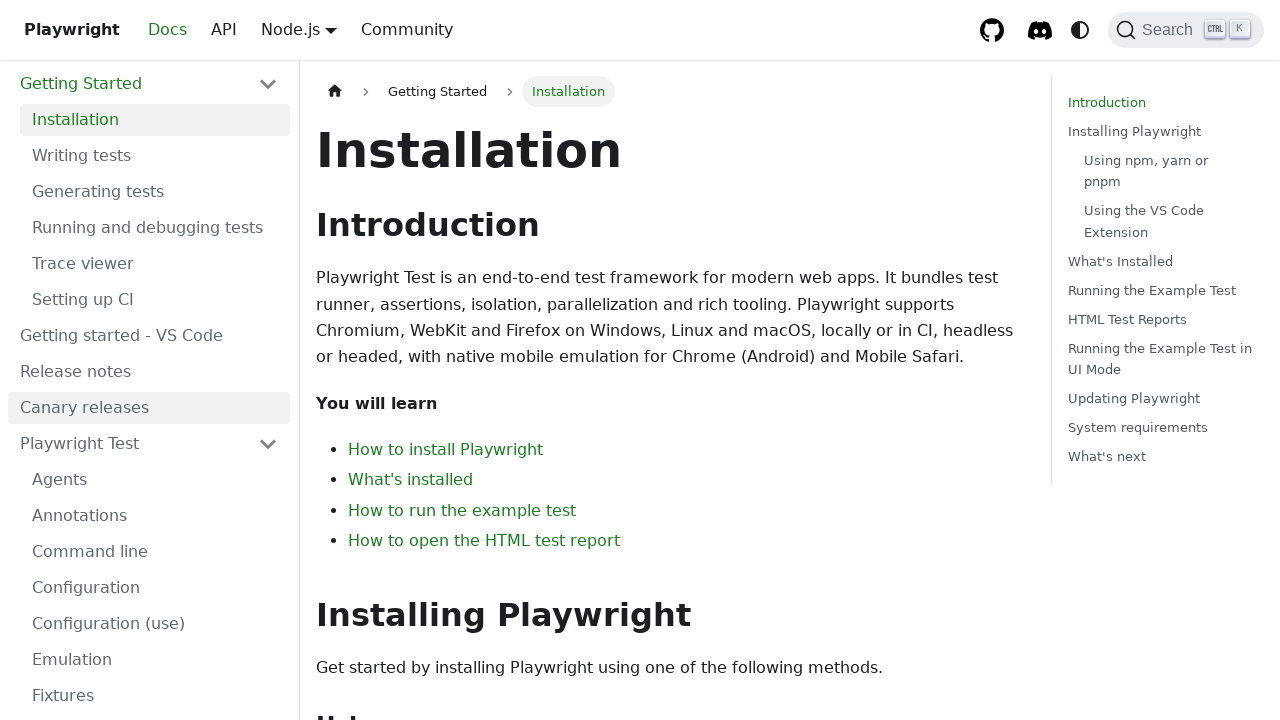

Verified navigation to intro page with URL containing 'intro'
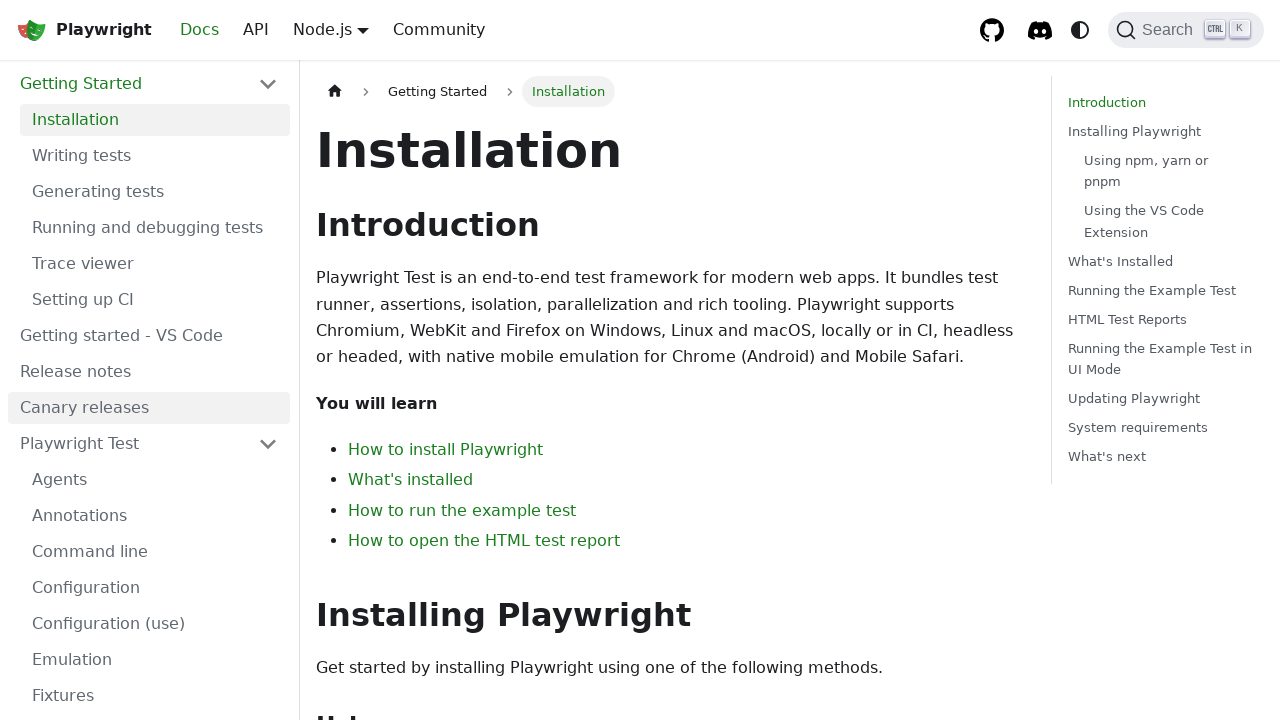

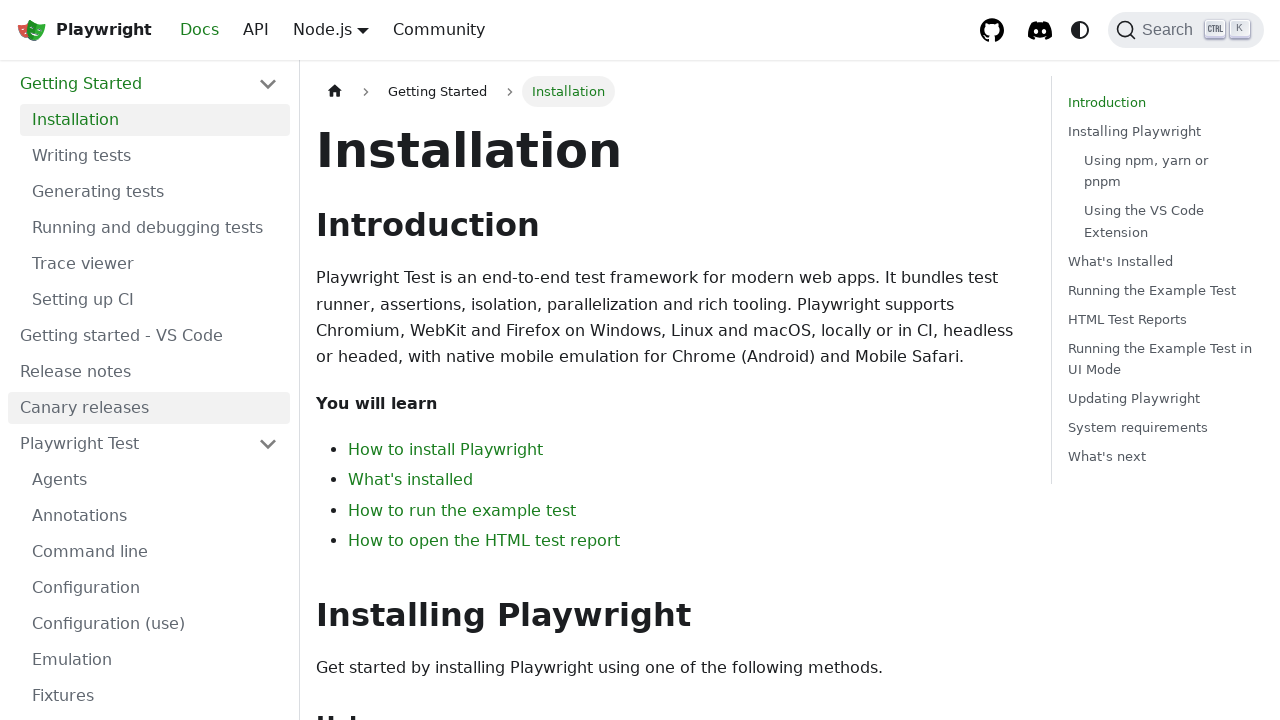